Tests dropdown handling on a registration page by selecting "Non-Technical Skills" from the Skills dropdown menu.

Starting URL: https://grotechminds.com/registration/

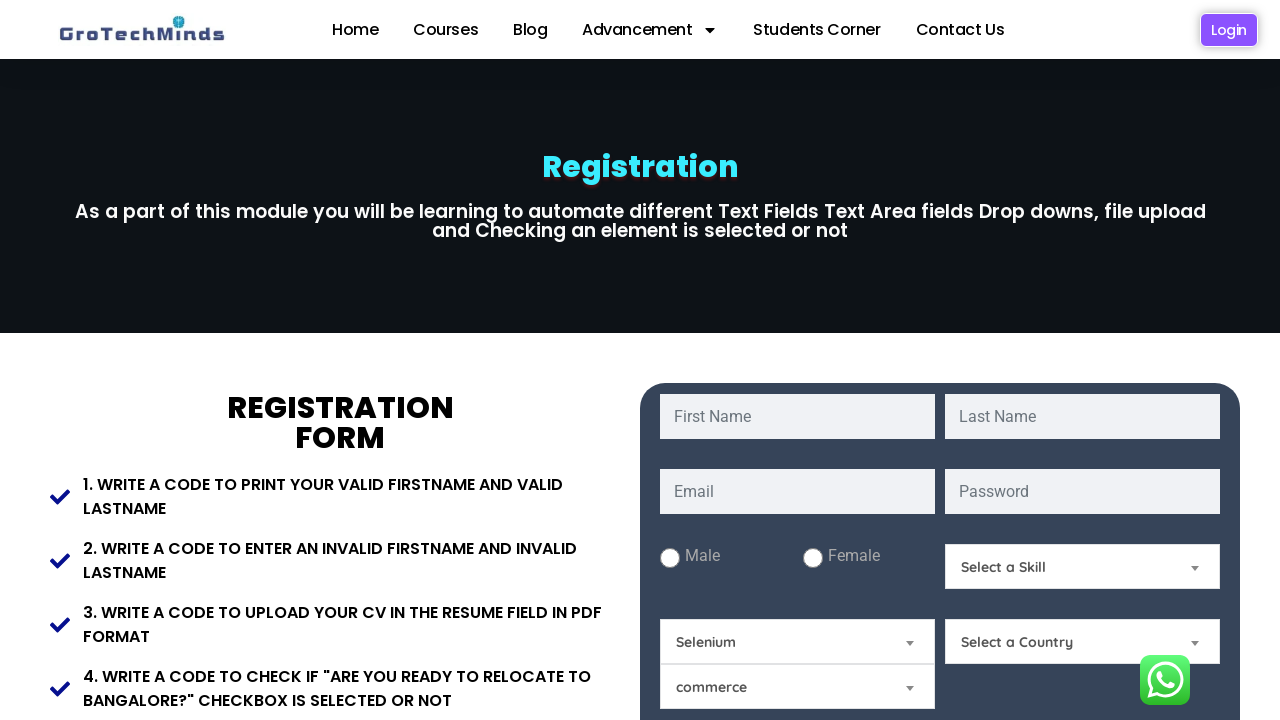

Waited for Skills dropdown to be available
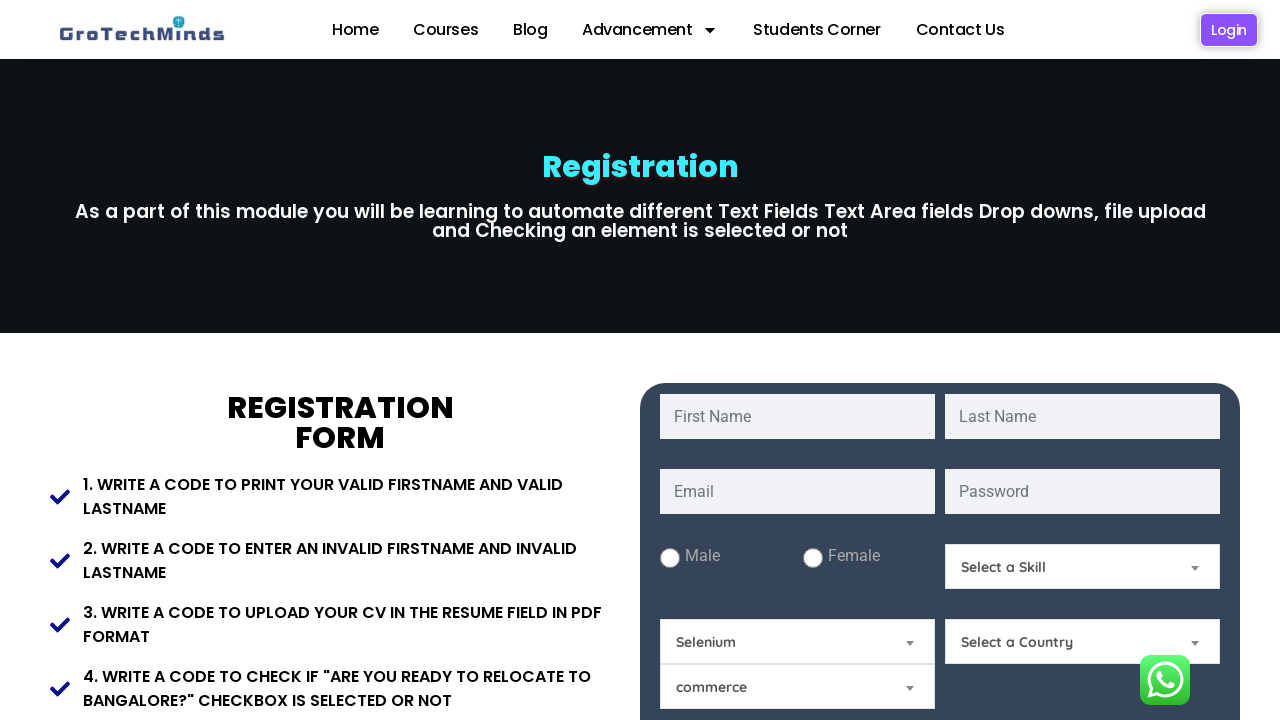

Selected 'Non-Technical Skills' from the Skills dropdown menu on #Skills
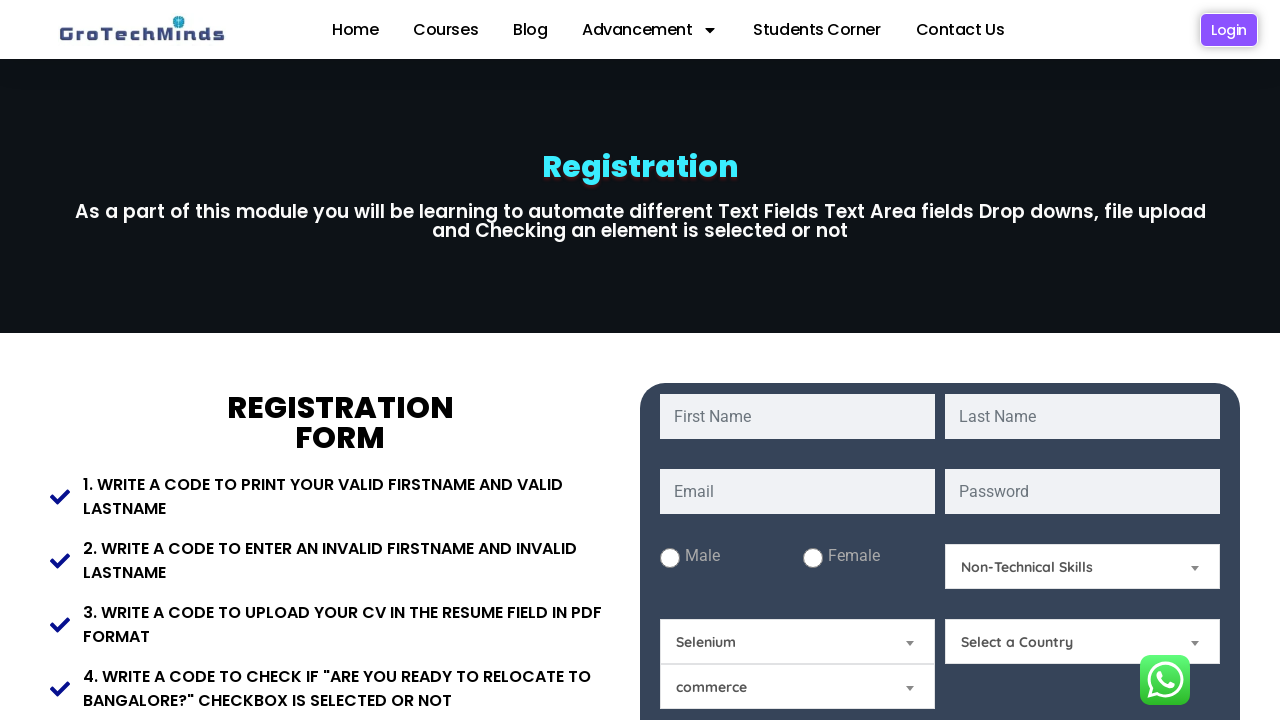

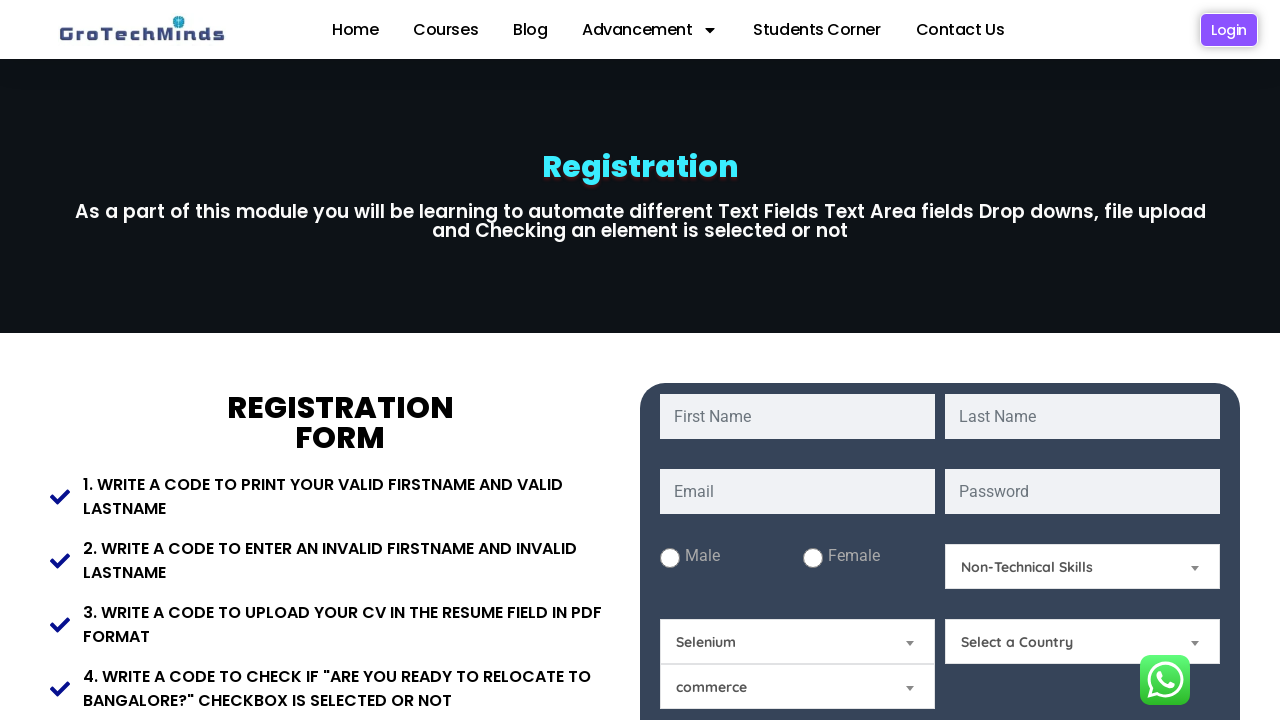